Tests dynamic control removal functionality by clicking the Remove button and verifying the success message appears

Starting URL: https://the-internet.herokuapp.com/dynamic_controls

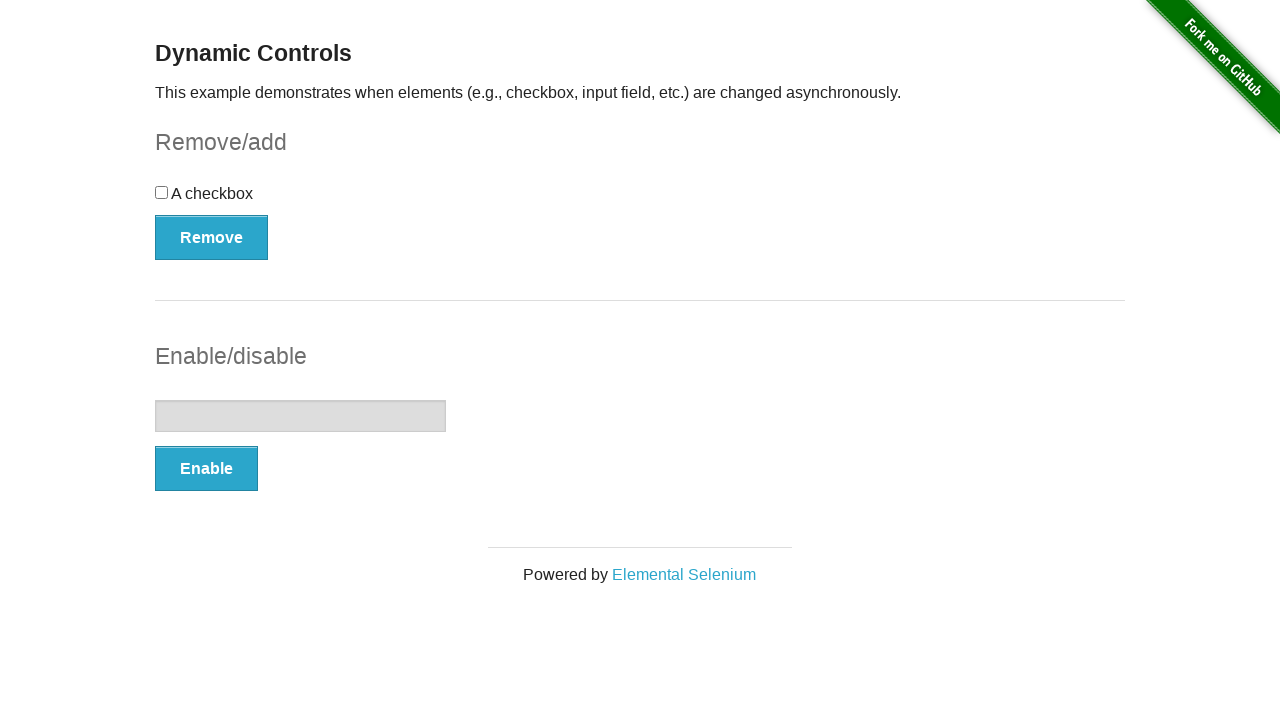

Clicked the Remove button to trigger dynamic control removal at (212, 237) on xpath=//button[.='Remove']
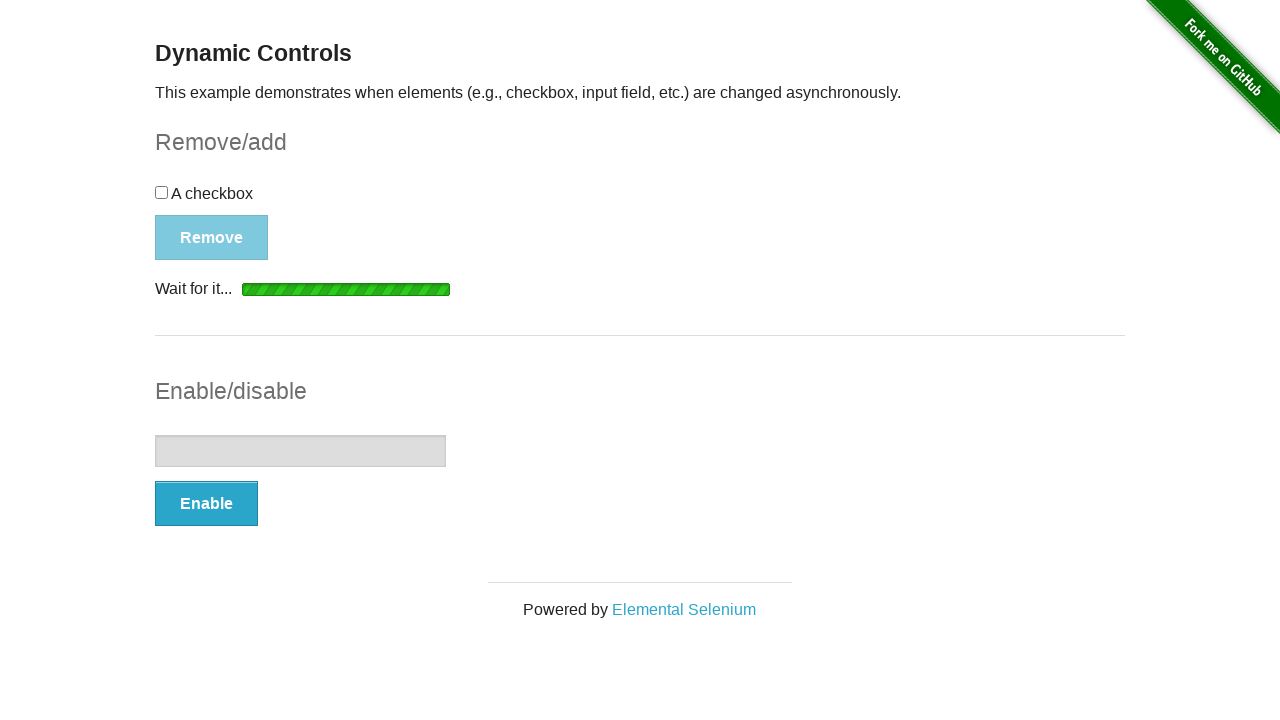

Success message appeared confirming the control was removed
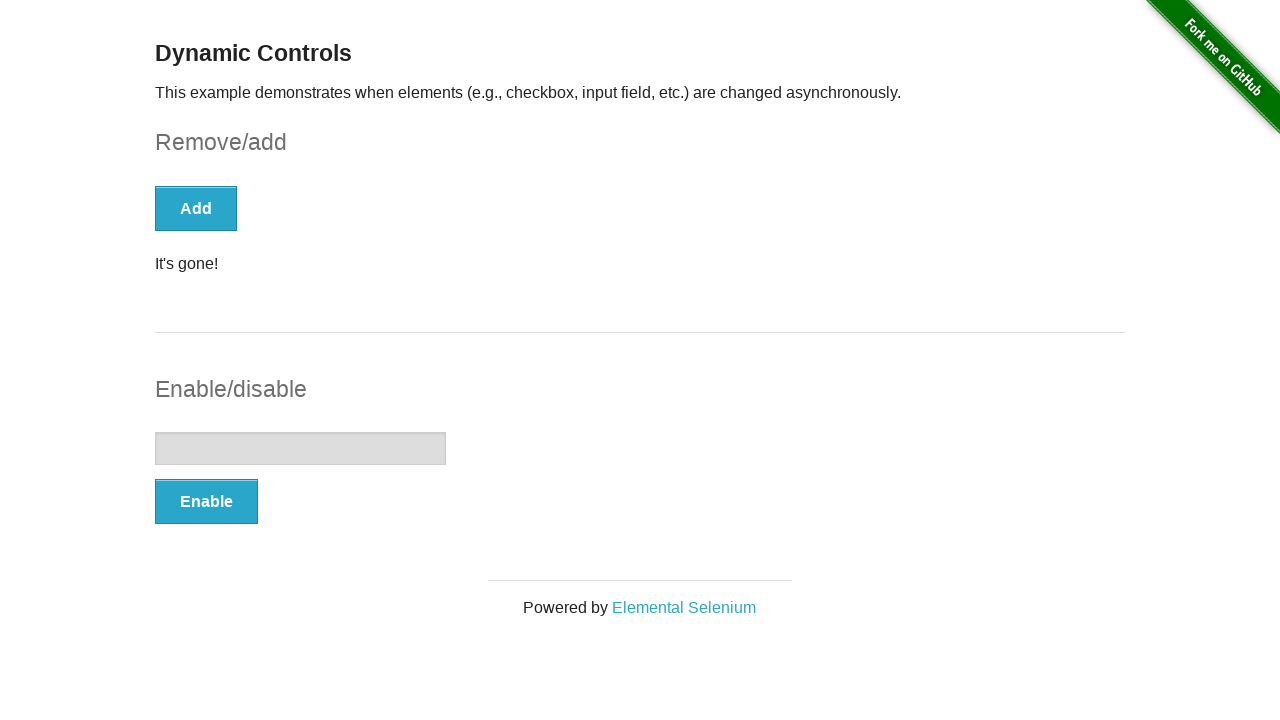

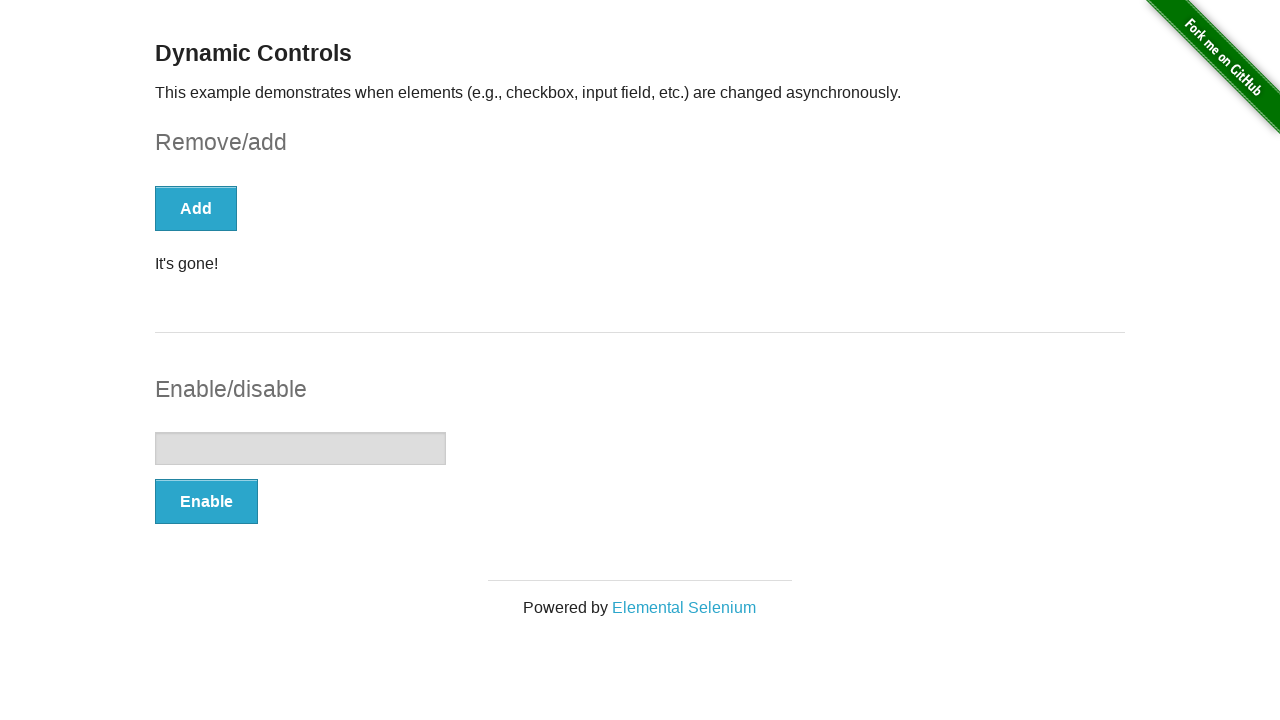